Navigates to an e-commerce site, searches for a product containing "Cucumber" and adds it to cart

Starting URL: https://rahulshettyacademy.com/seleniumPractise/#

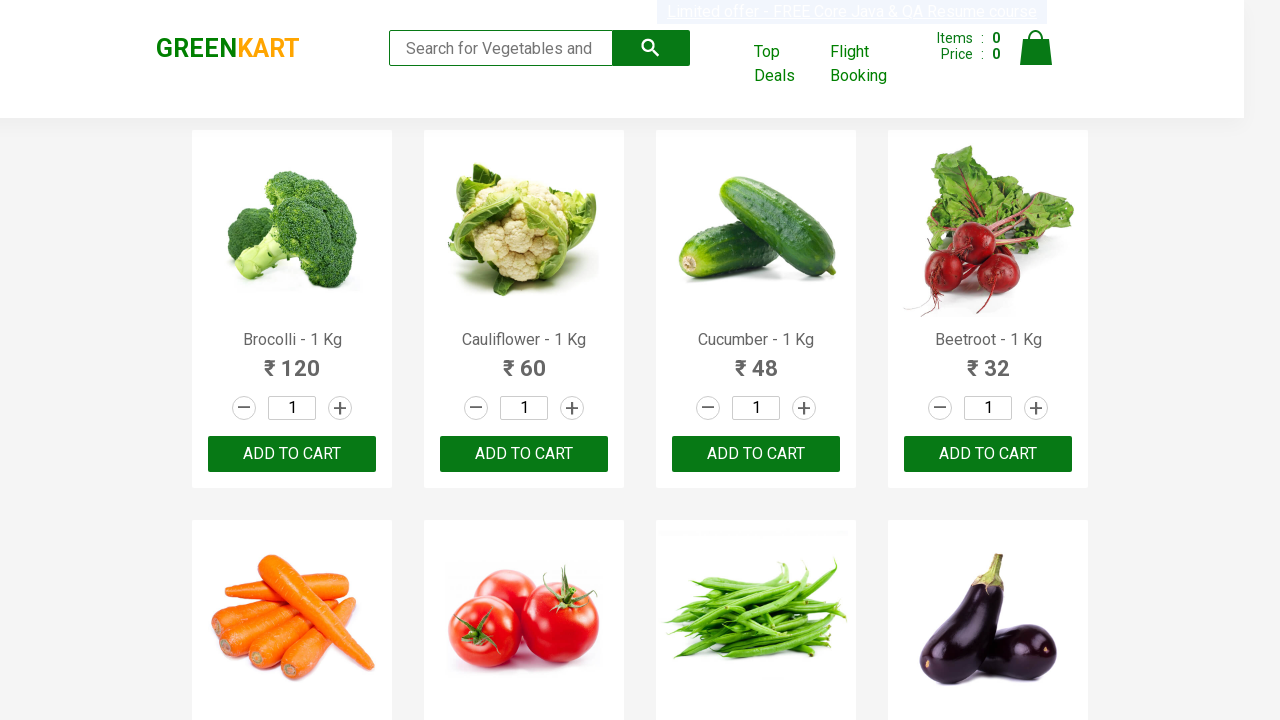

Waited for product names to load on e-commerce site
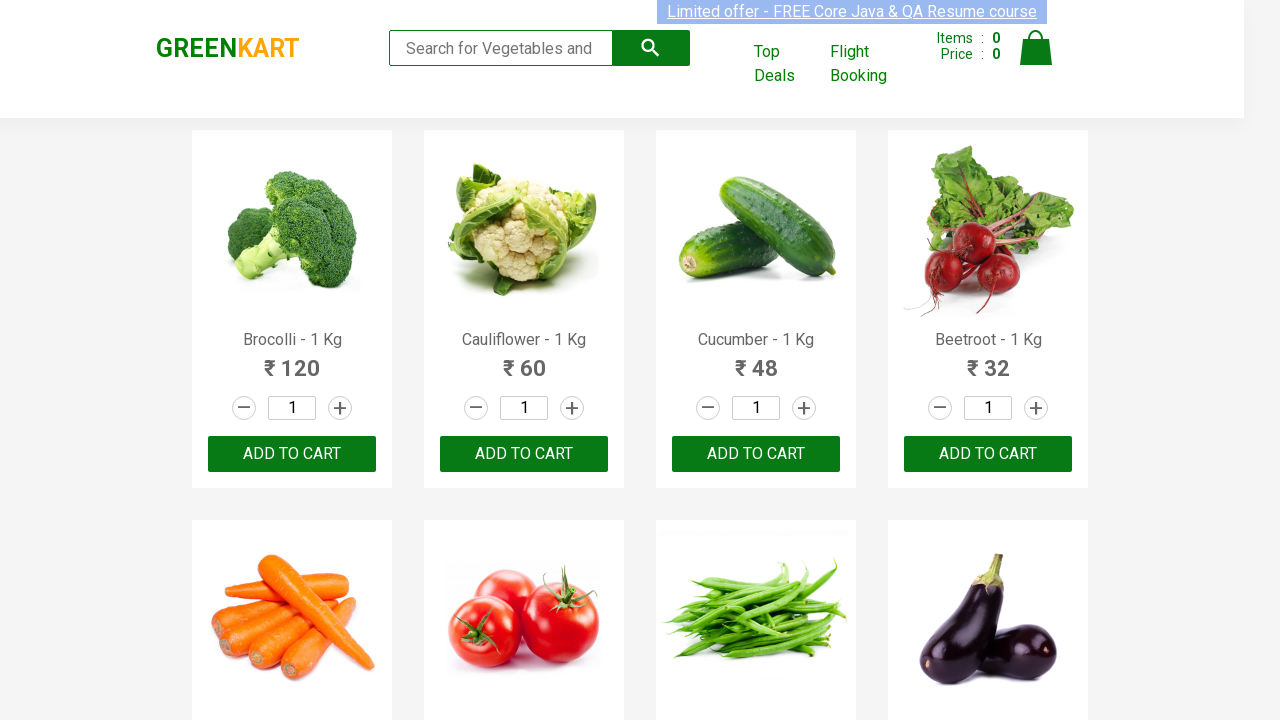

Retrieved all product name elements
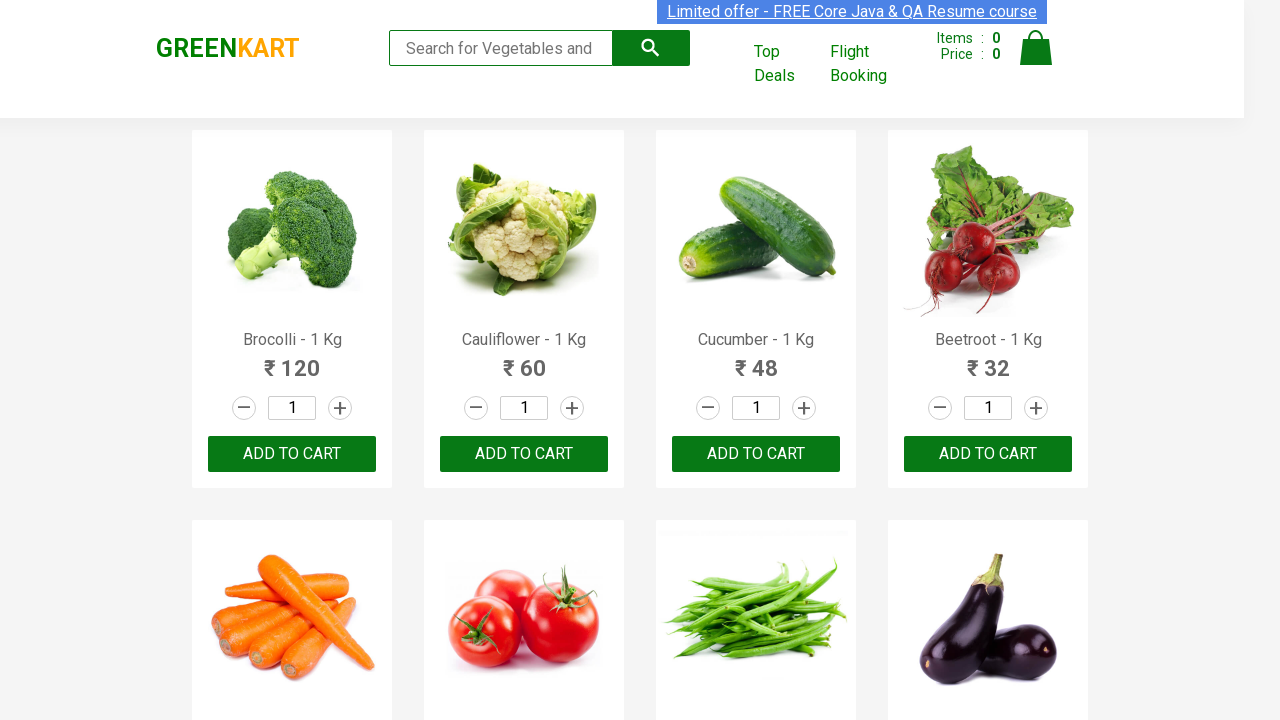

Checked product 1: 'Brocolli - 1 Kg'
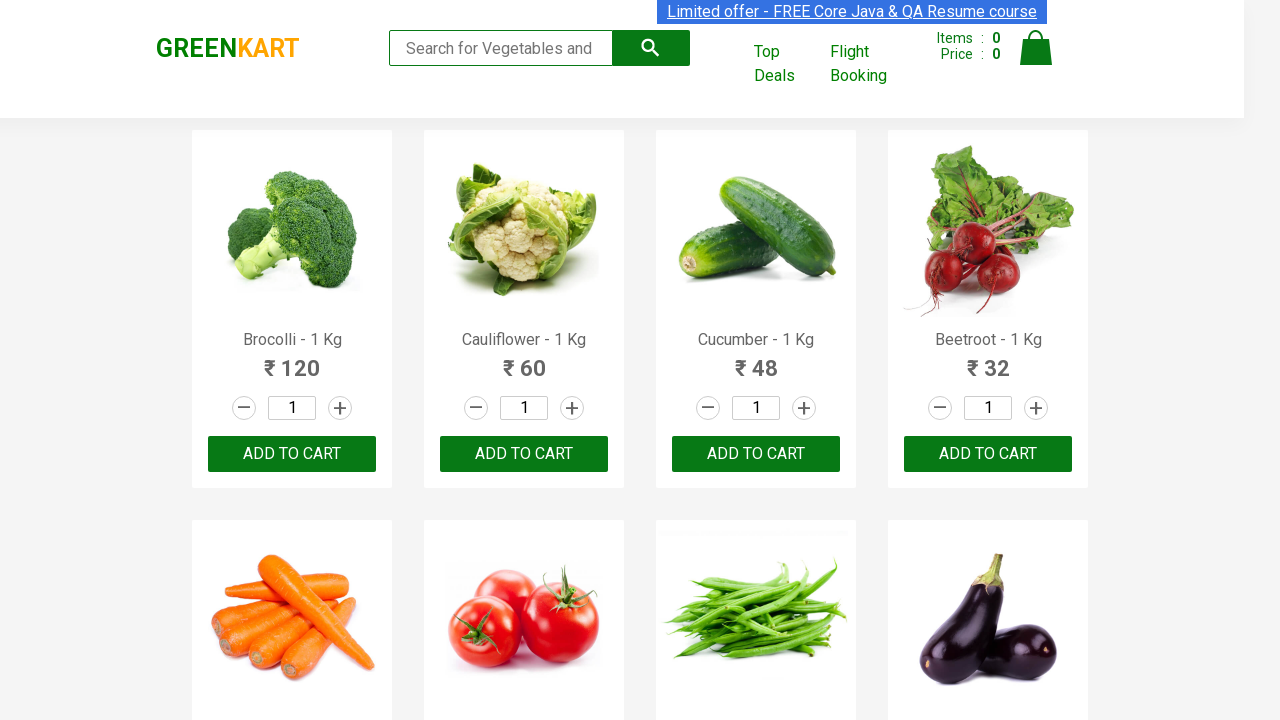

Checked product 2: 'Cauliflower - 1 Kg'
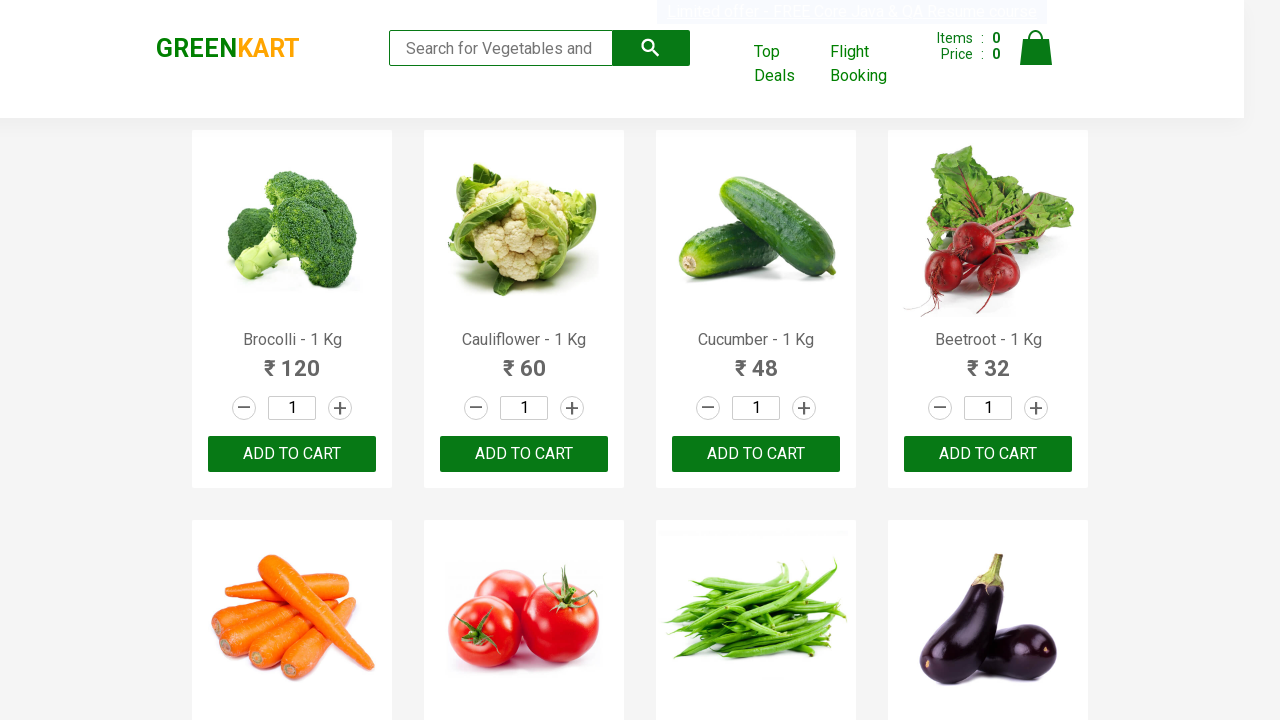

Checked product 3: 'Cucumber - 1 Kg'
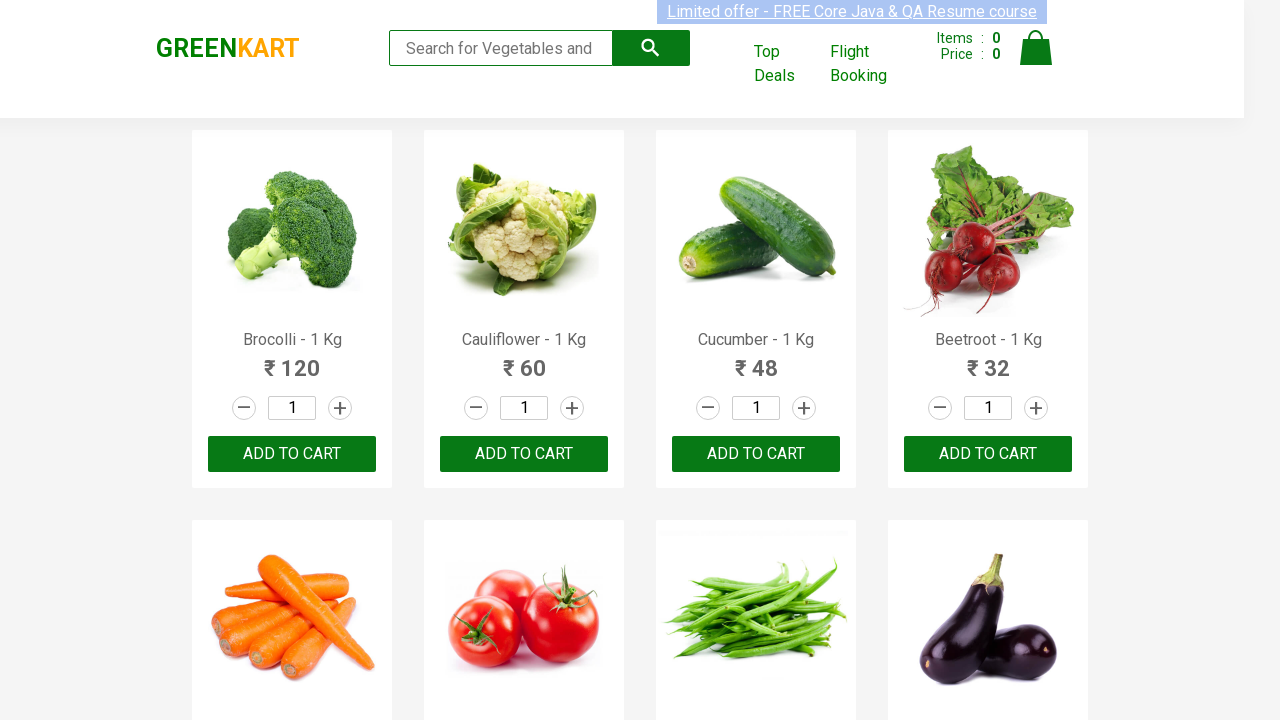

Found Cucumber product and clicked 'Add to Cart' button at (756, 454) on .product >> nth=2 >> button
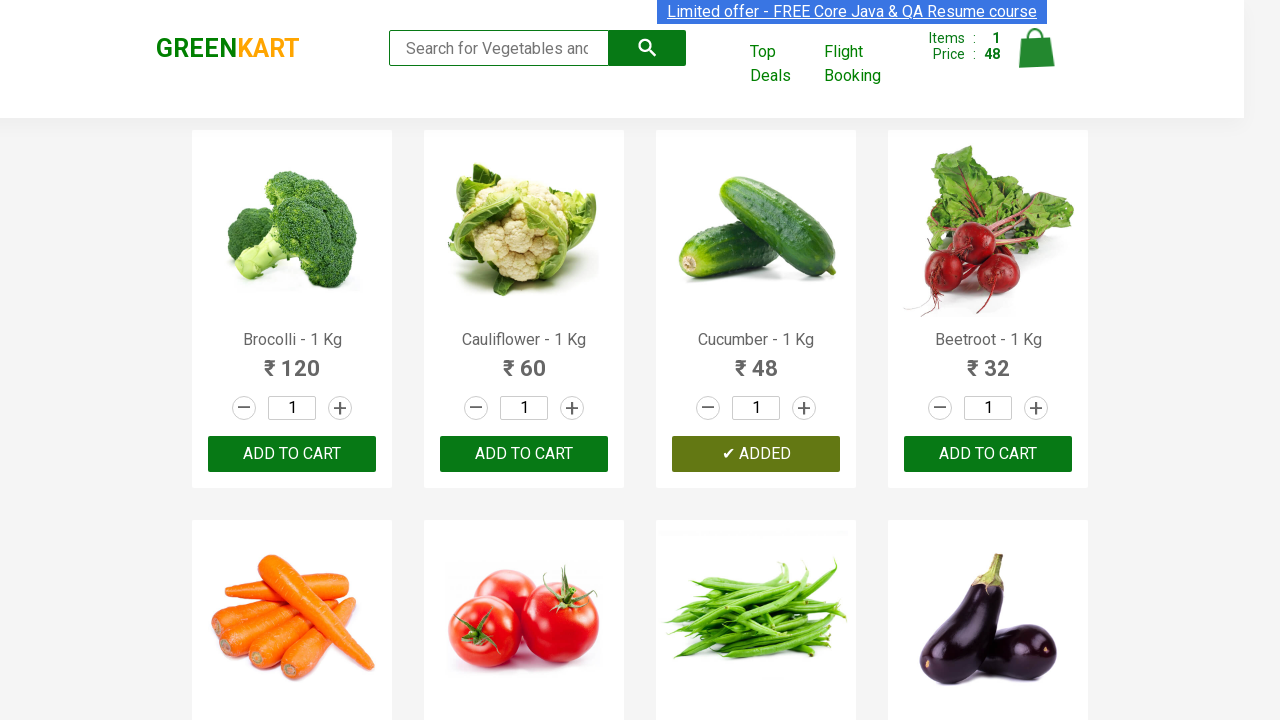

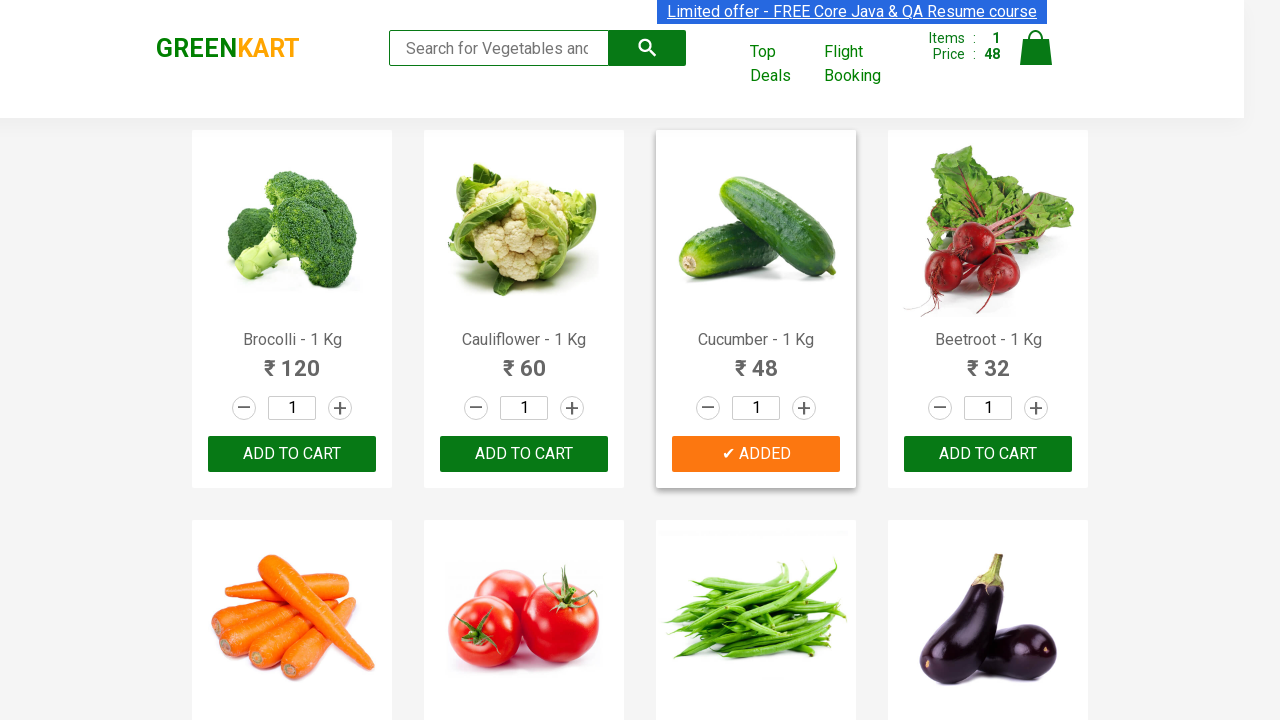